Navigates to the homepage and verifies that the page title is defined

Starting URL: https://tenantflow.app

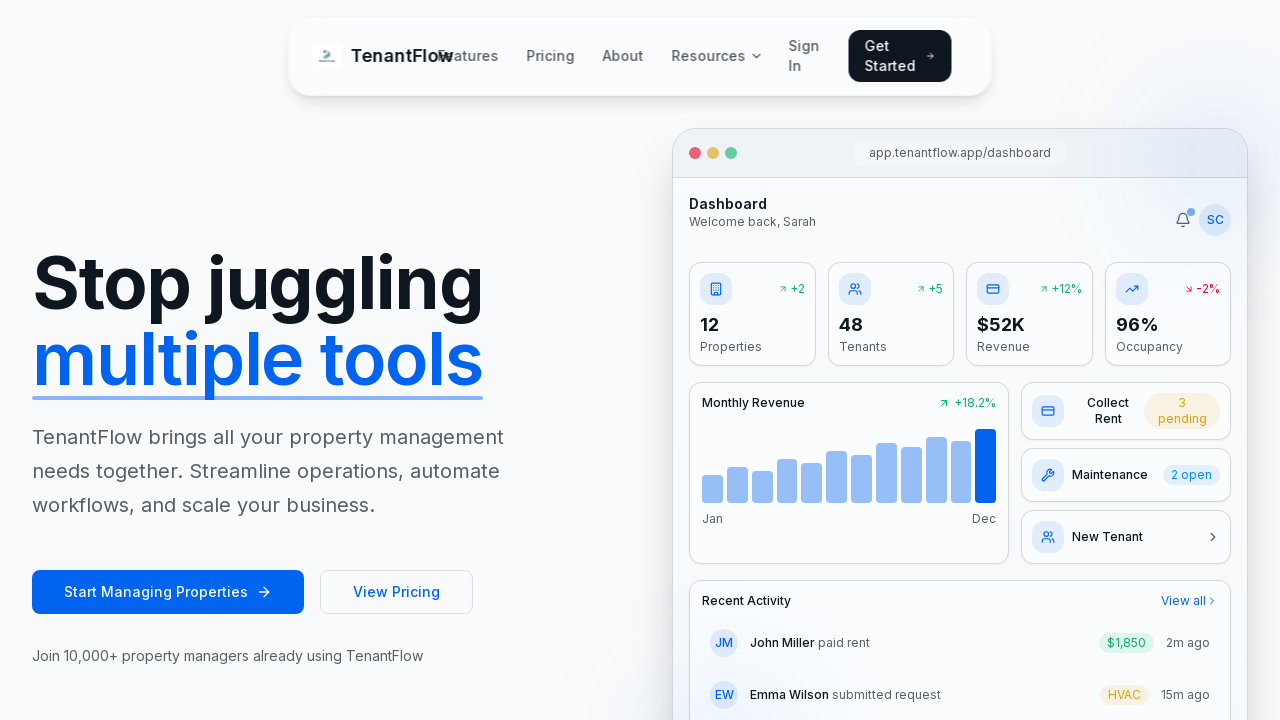

Navigated to https://tenantflow.app
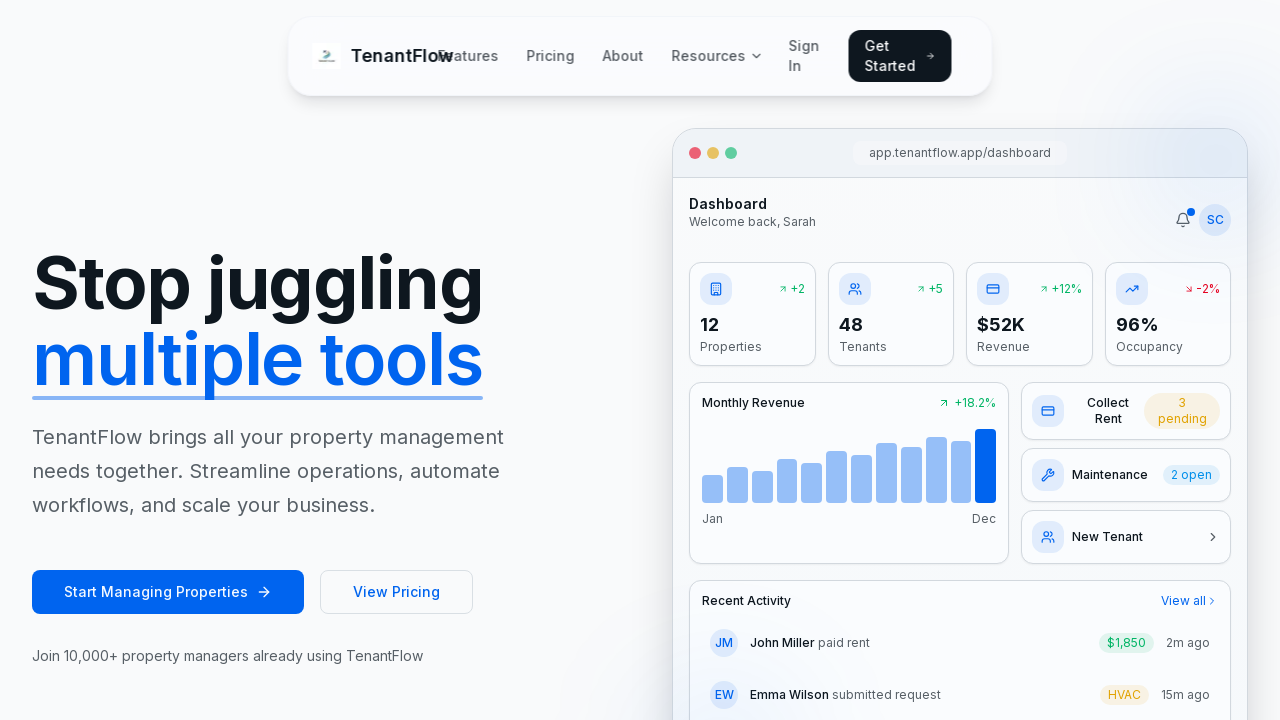

Retrieved page title
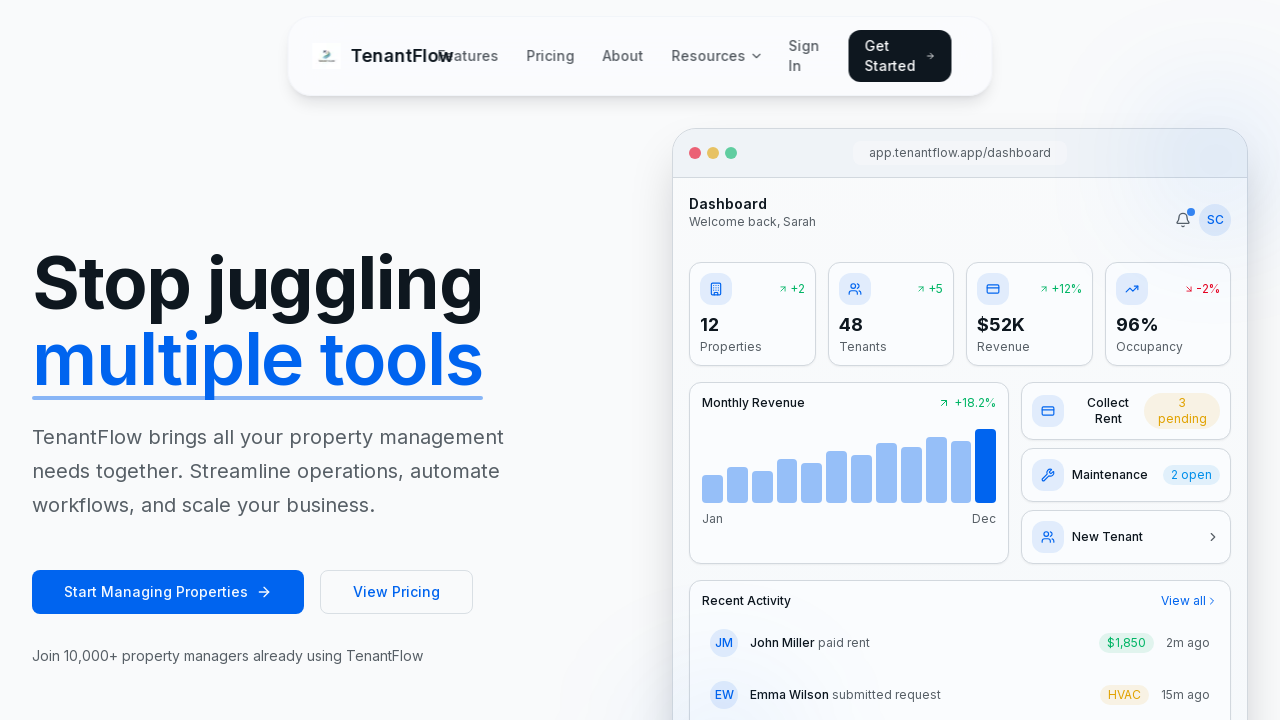

Verified that page title is defined and not empty
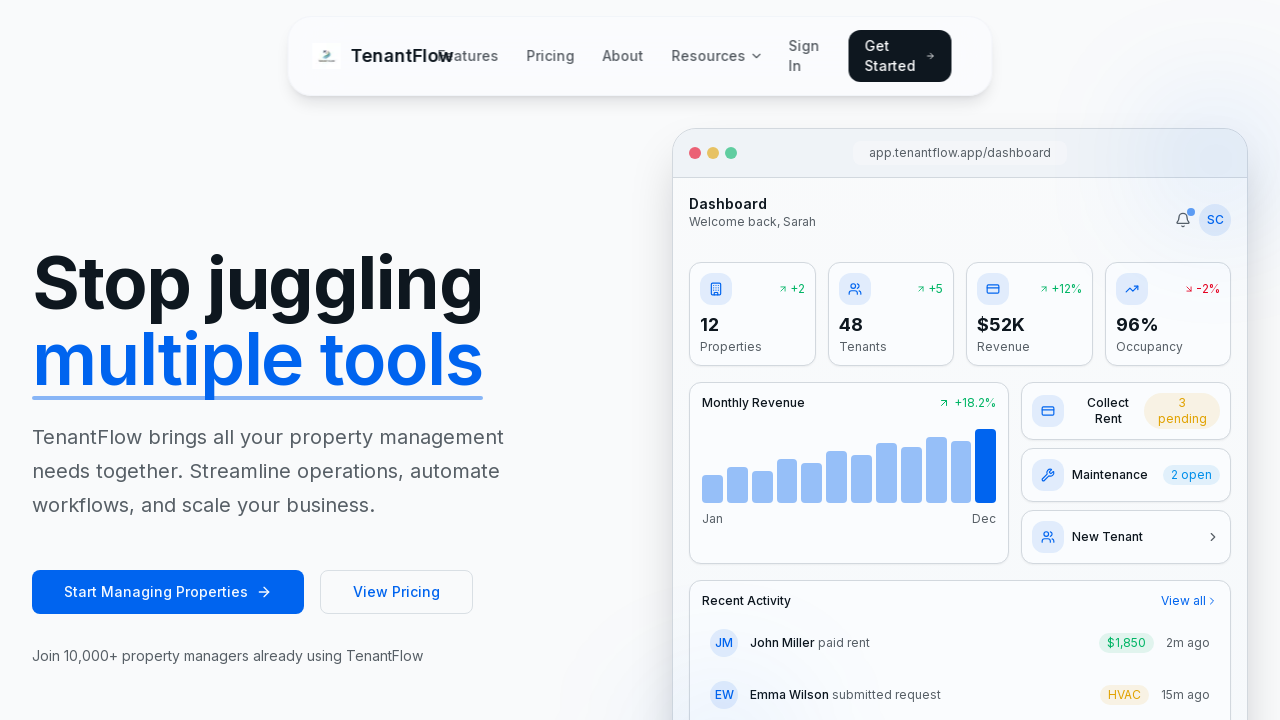

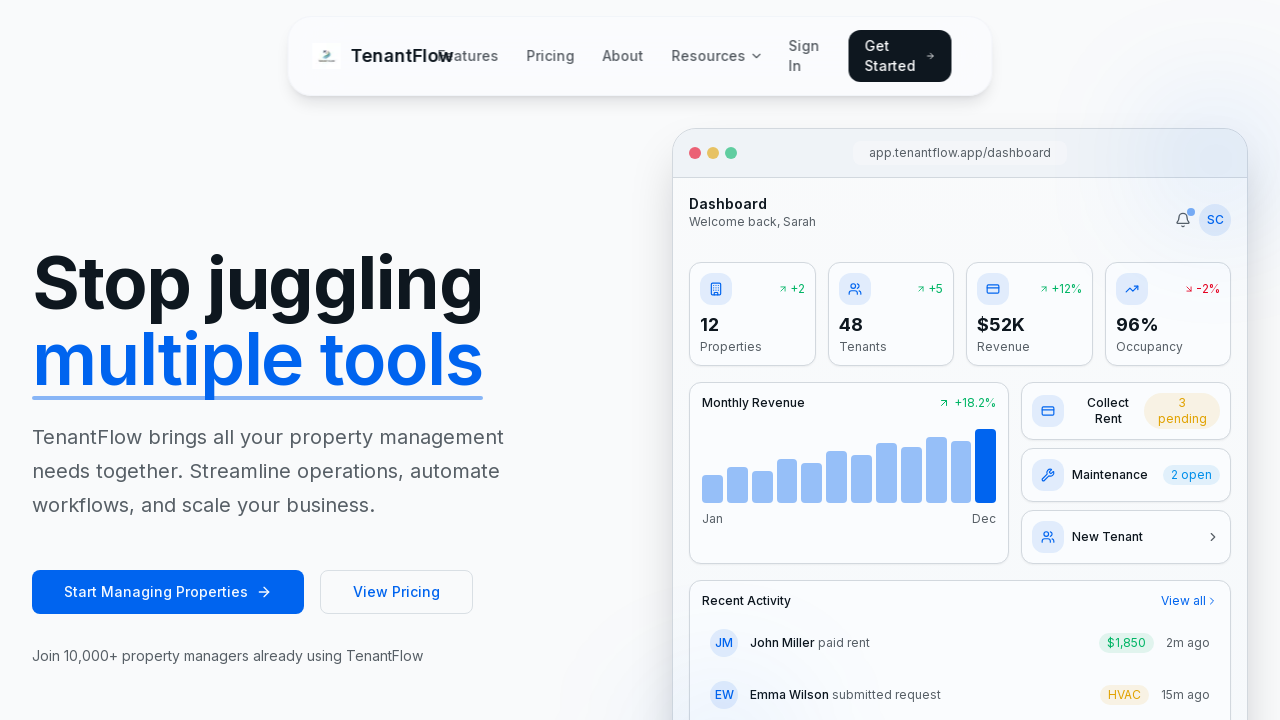